Tests dynamic loading by clicking the start button to trigger content loading

Starting URL: https://the-internet.herokuapp.com/dynamic_loading/1

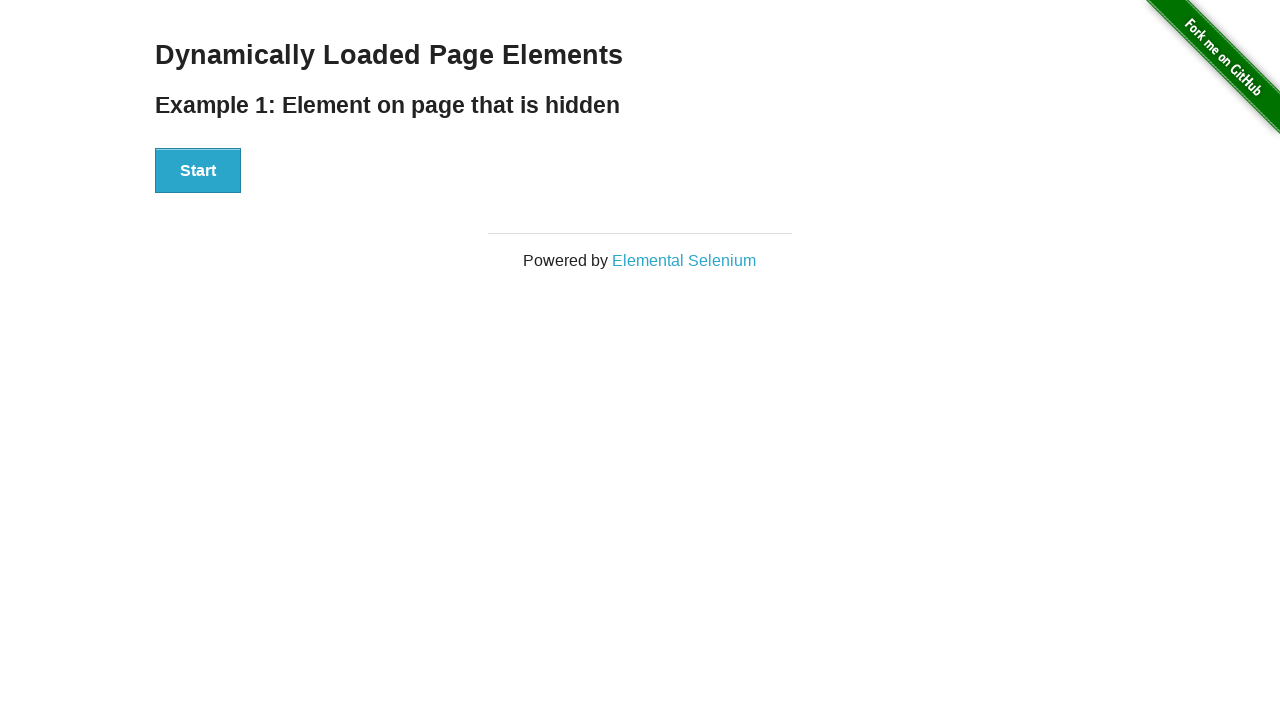

Clicked start button to trigger dynamic loading at (198, 171) on xpath=//div[@id='start']/button
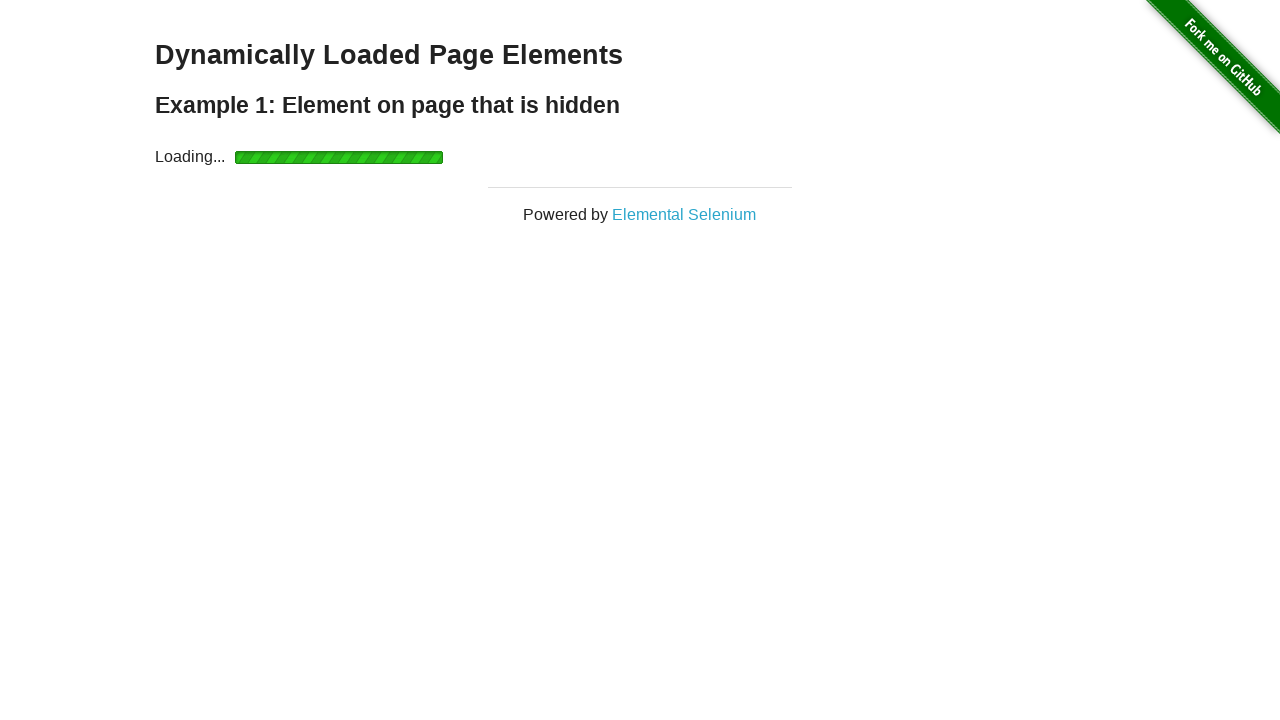

Waited for dynamically loaded content to become visible
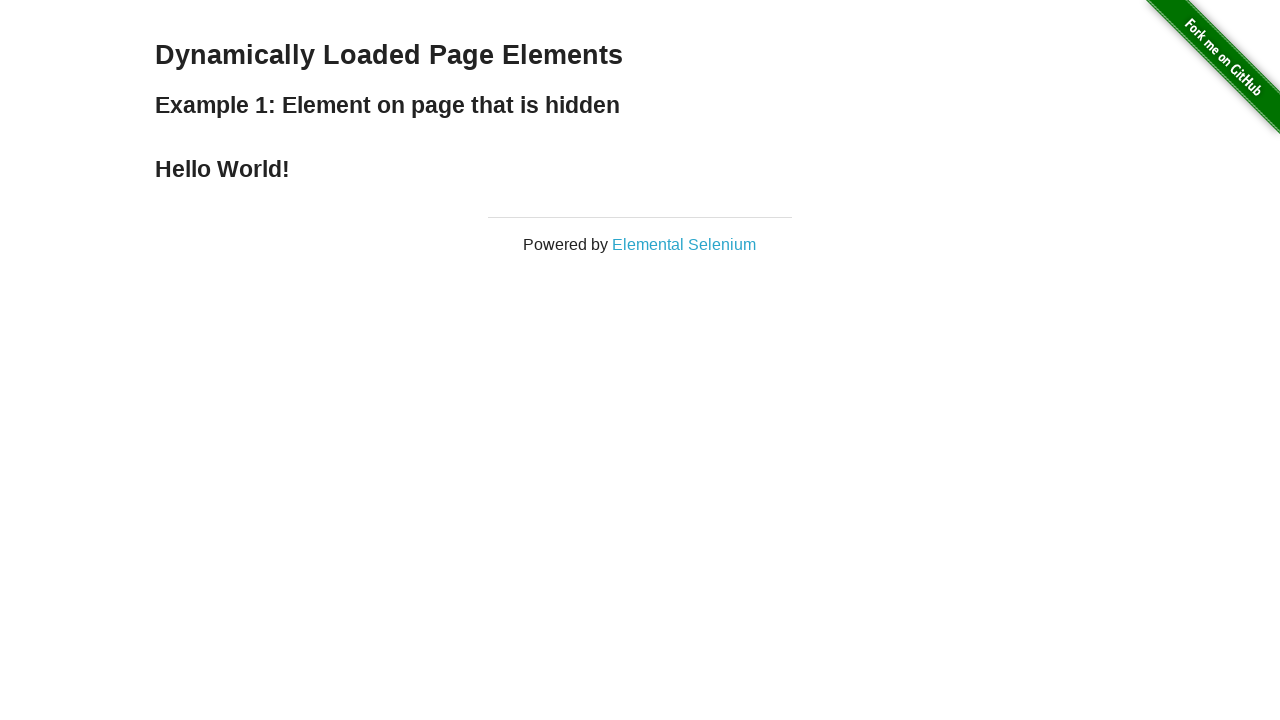

Located the finish element with loaded text
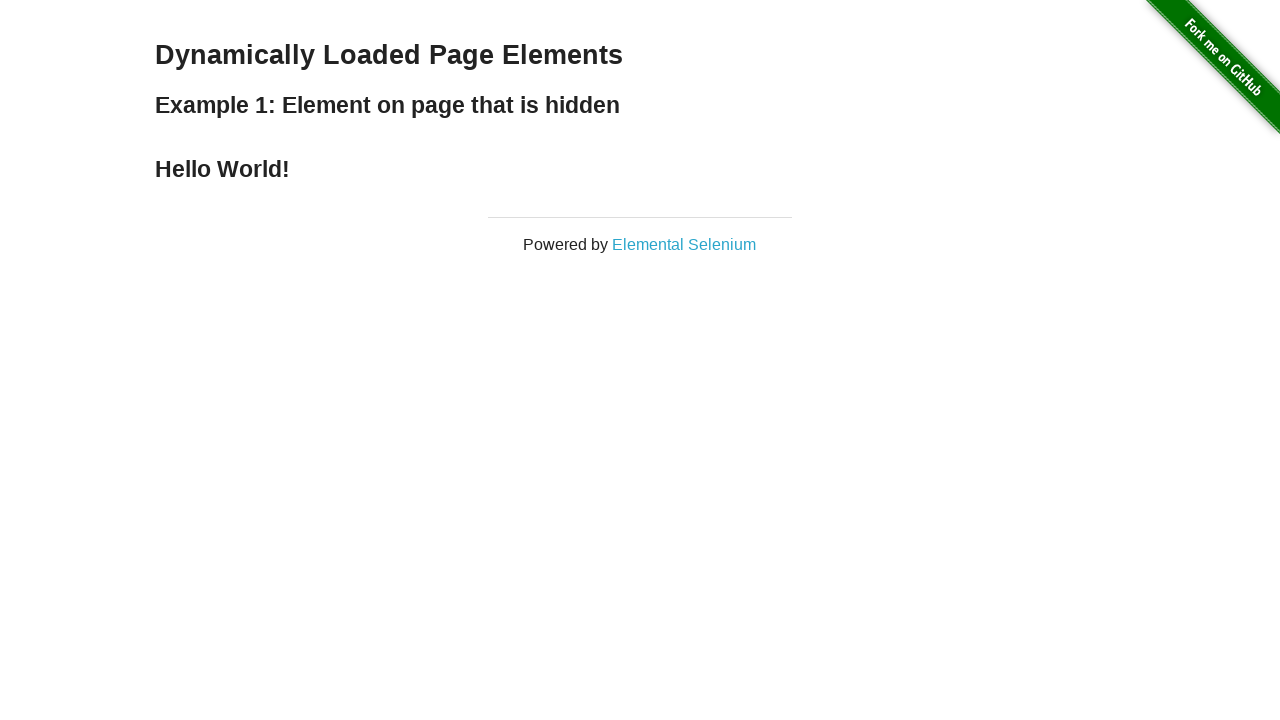

Asserted that loaded text equals 'Hello World!'
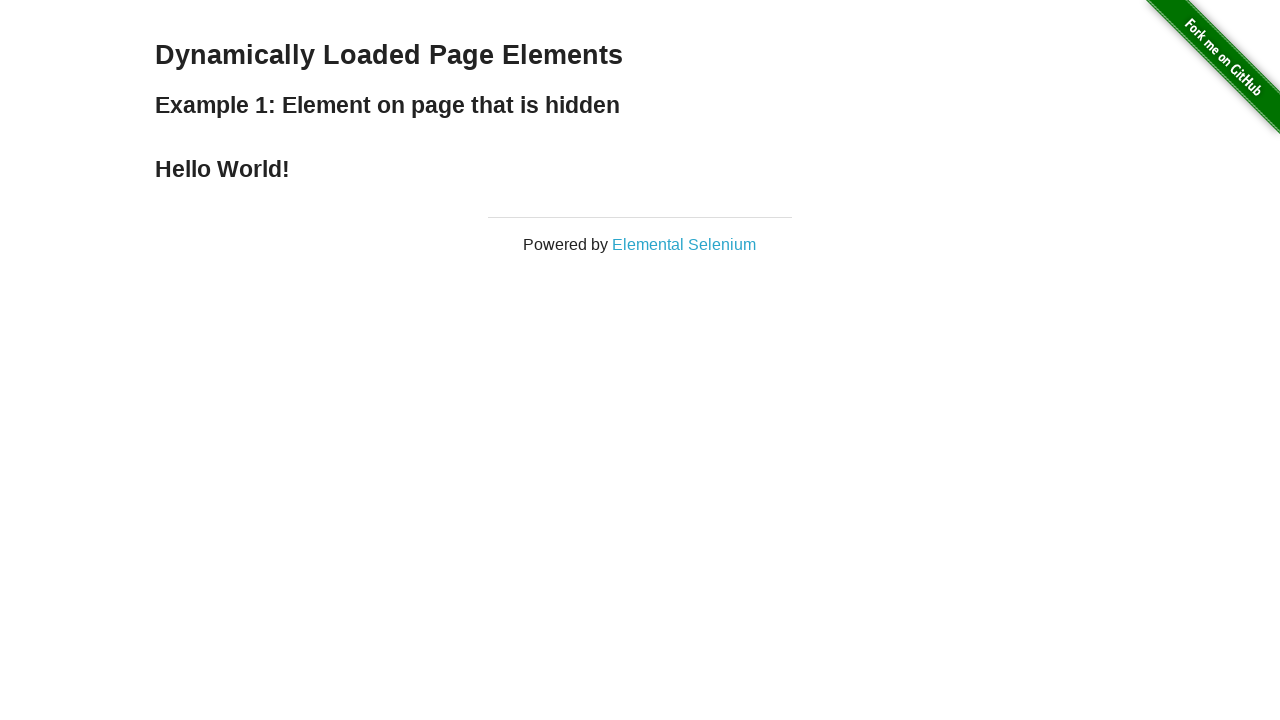

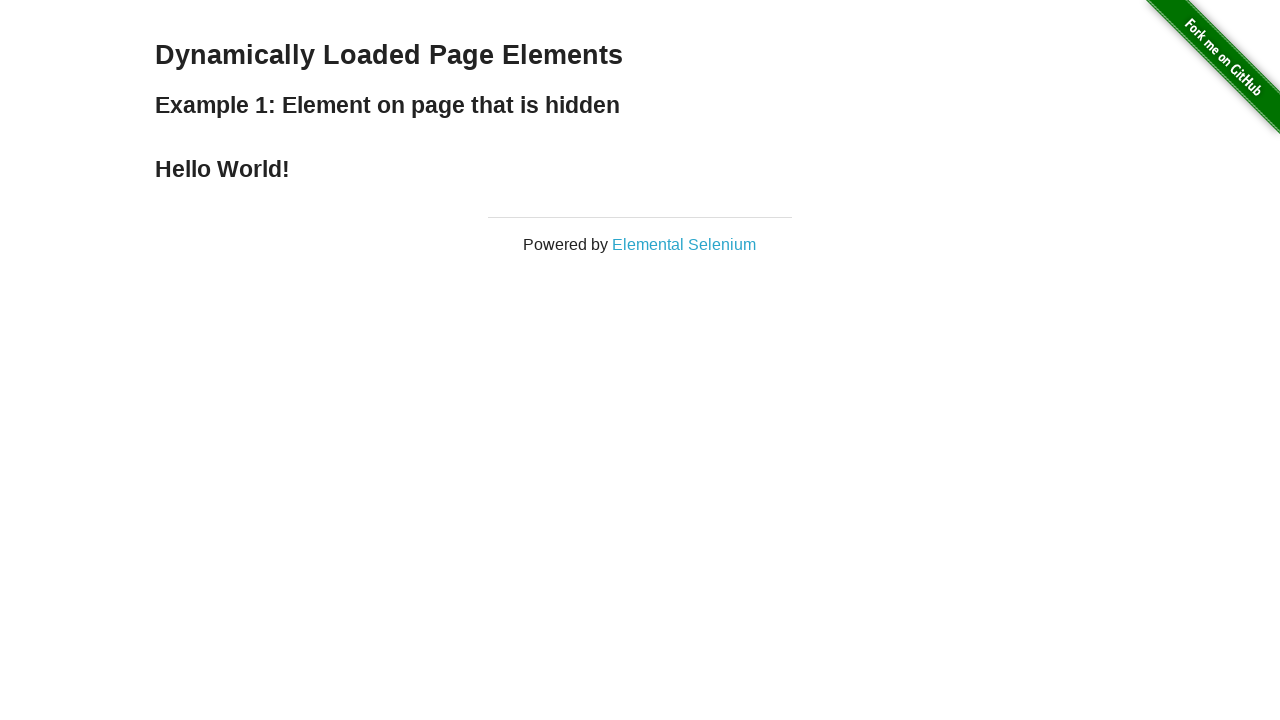